Tests pagination functionality on a web table by navigating through all pages and selecting all checkboxes on each page

Starting URL: https://testautomationpractice.blogspot.com/

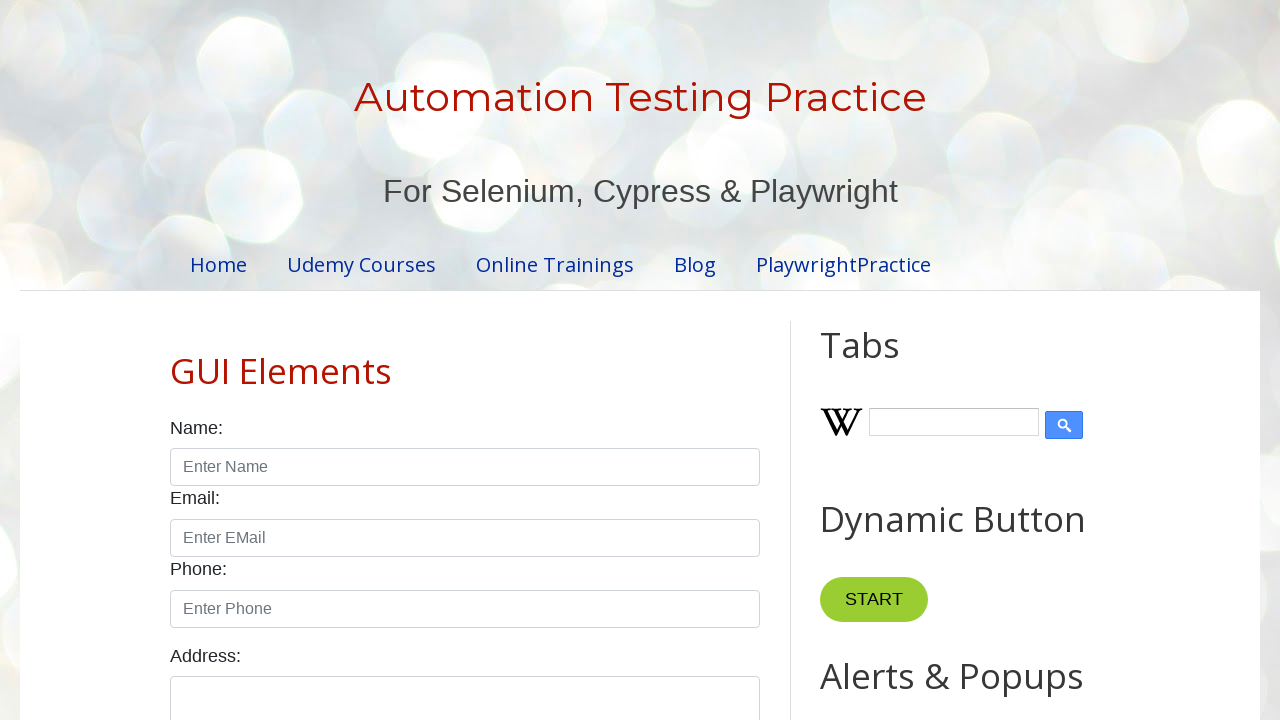

Scrolled to Pagination Web Table section
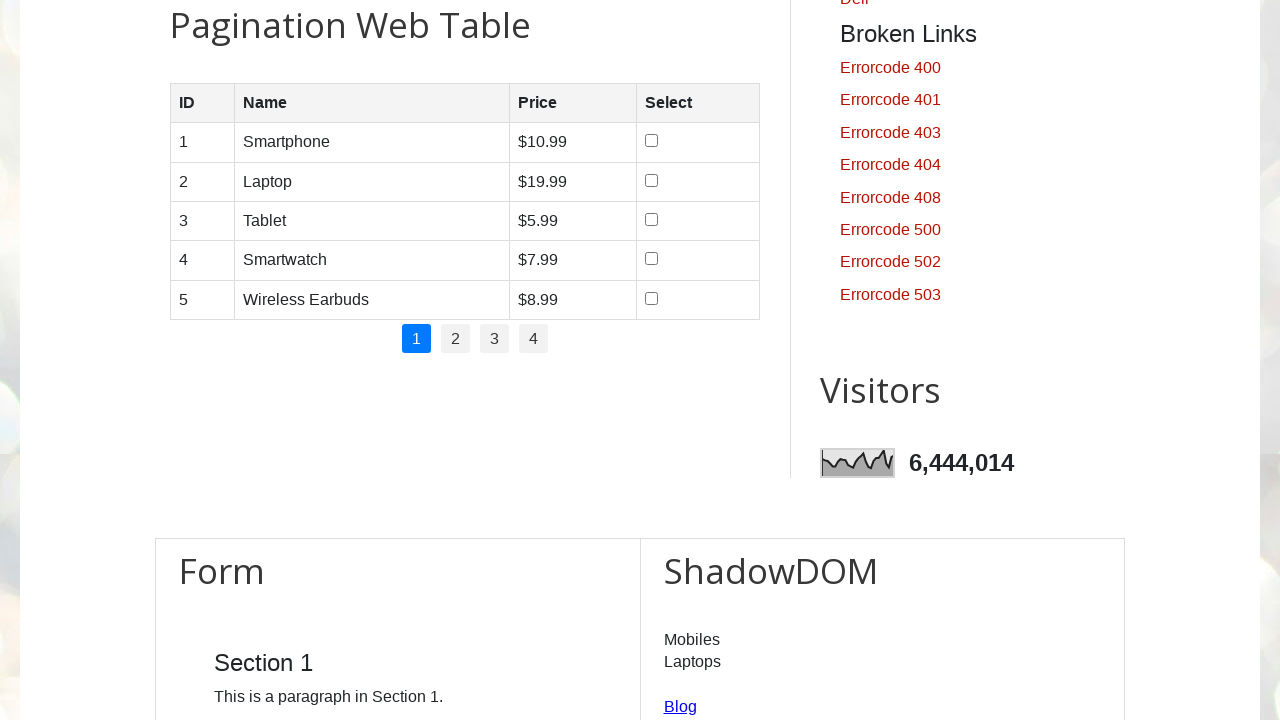

Retrieved all pagination page links
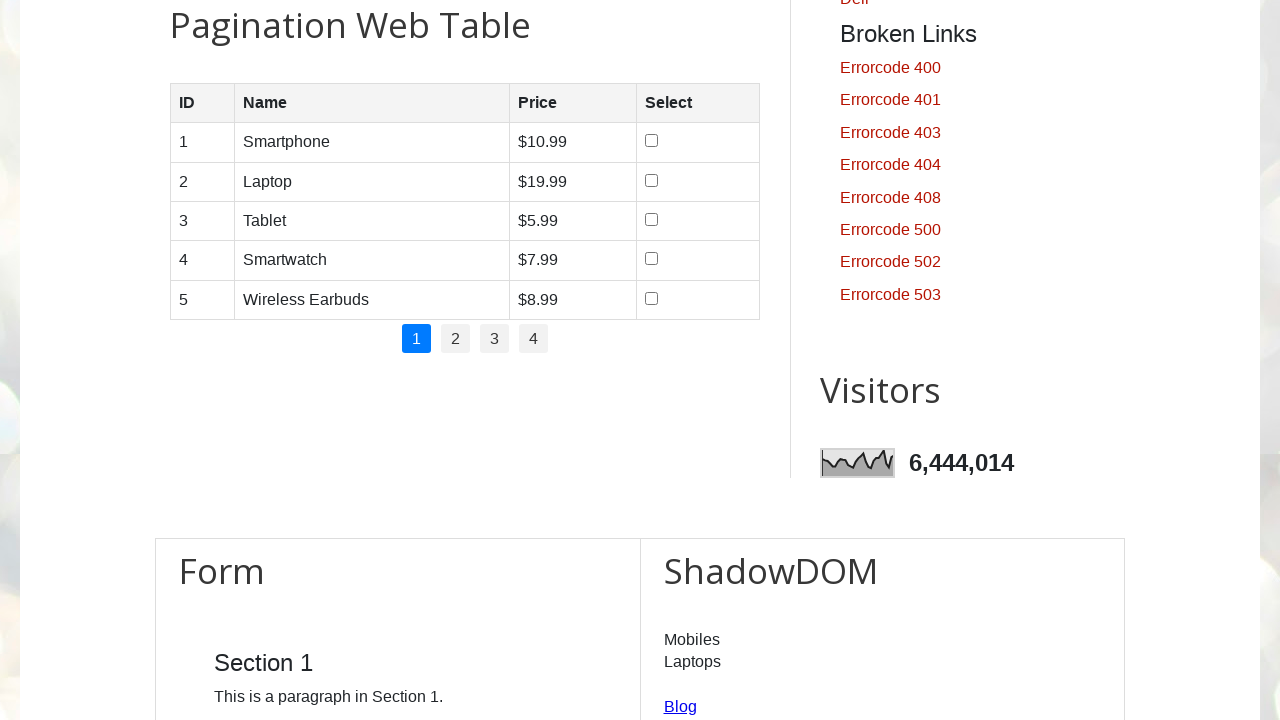

Found 4 pagination pages
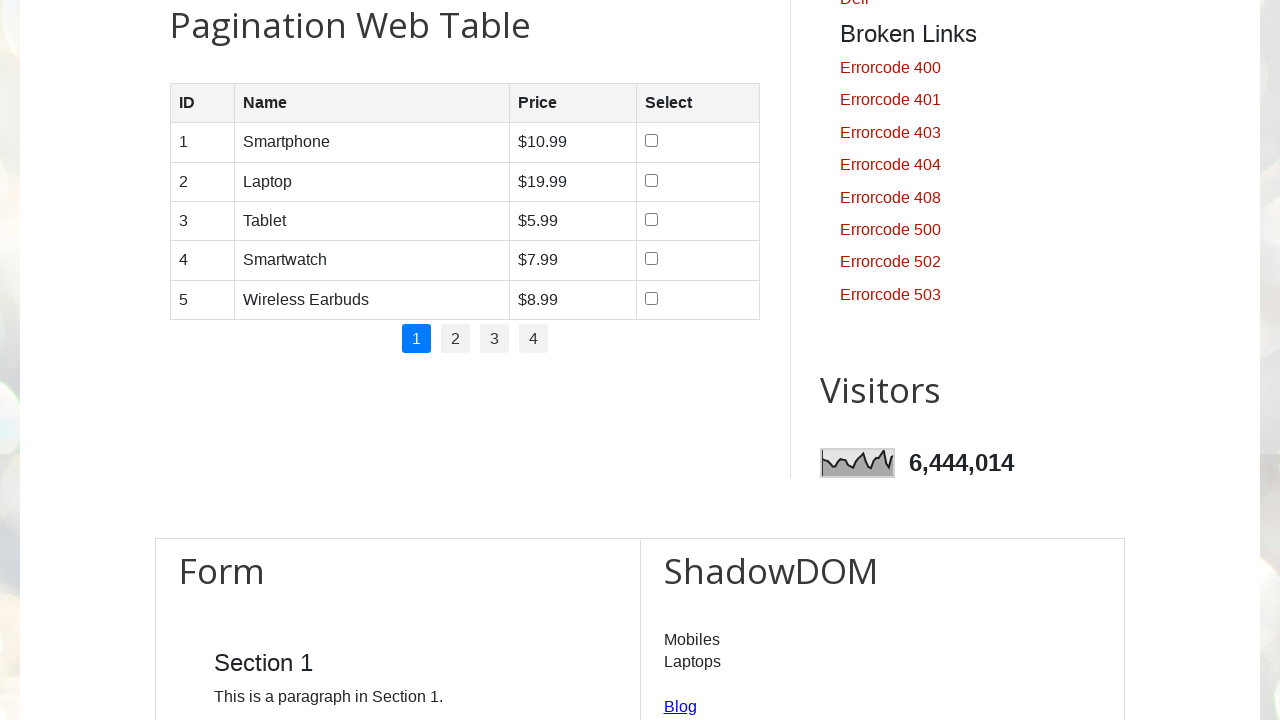

Clicked pagination link for page 1 at (416, 339) on //ul[@class='pagination']/li[1]/a
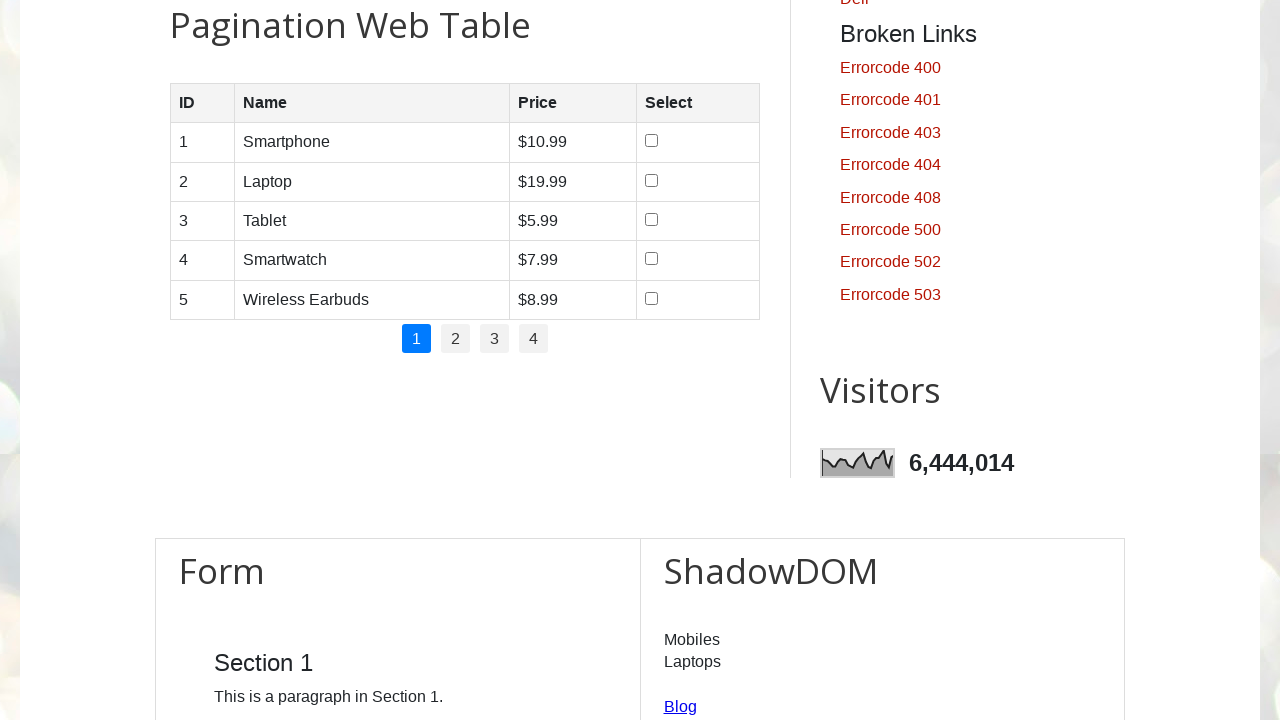

Waited for table to update on page 1
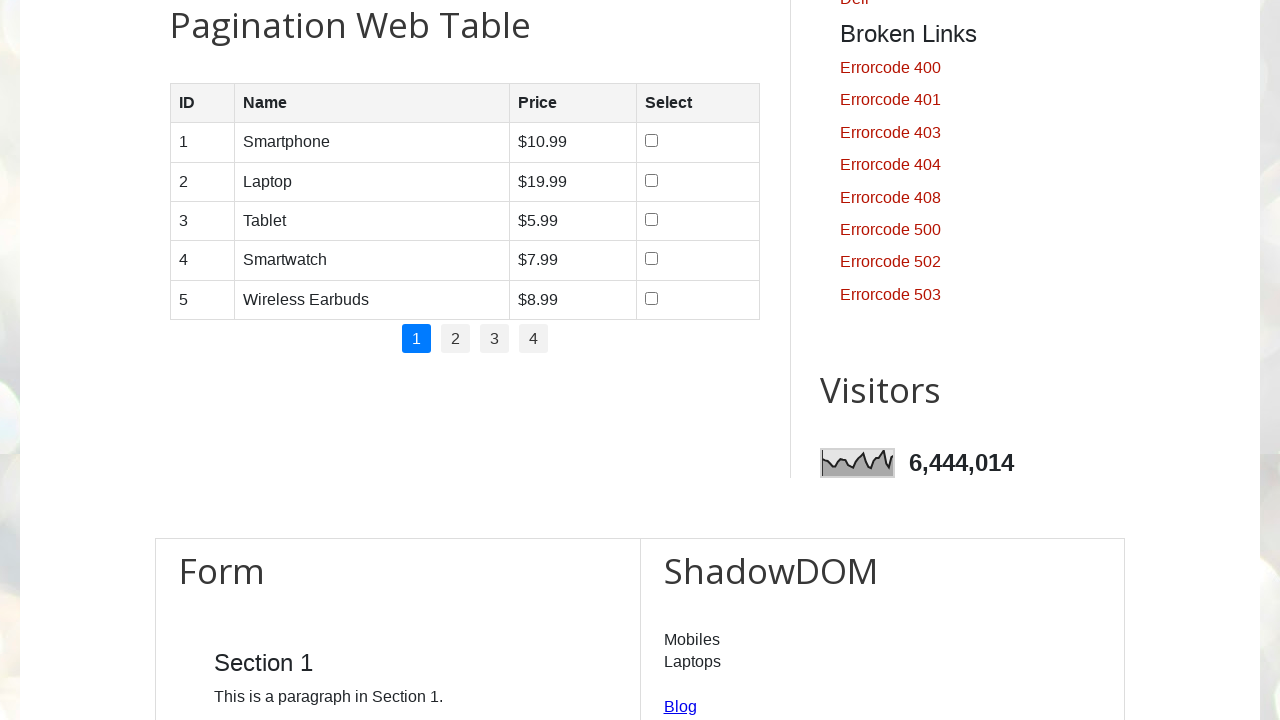

Retrieved 5 checkboxes from page 1
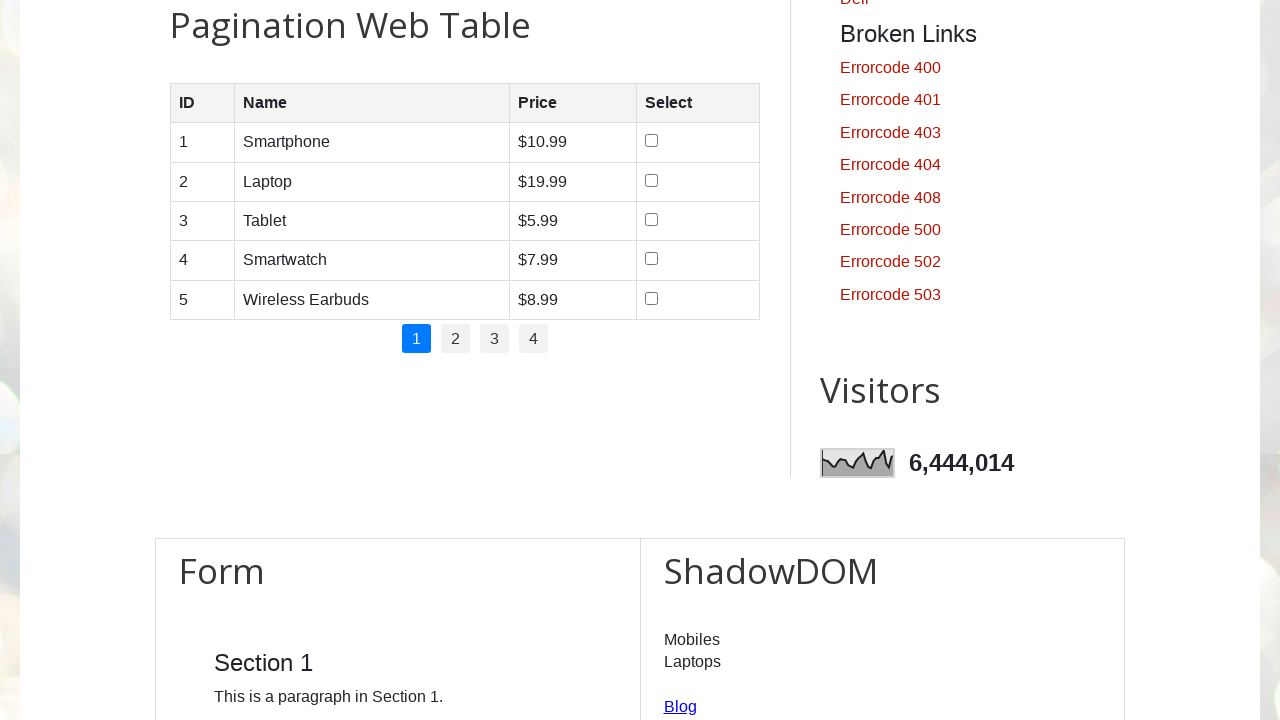

Checked unchecked checkbox on page 1 at (651, 141) on xpath=//table[@id='productTable']//input[@type='checkbox'] >> nth=0
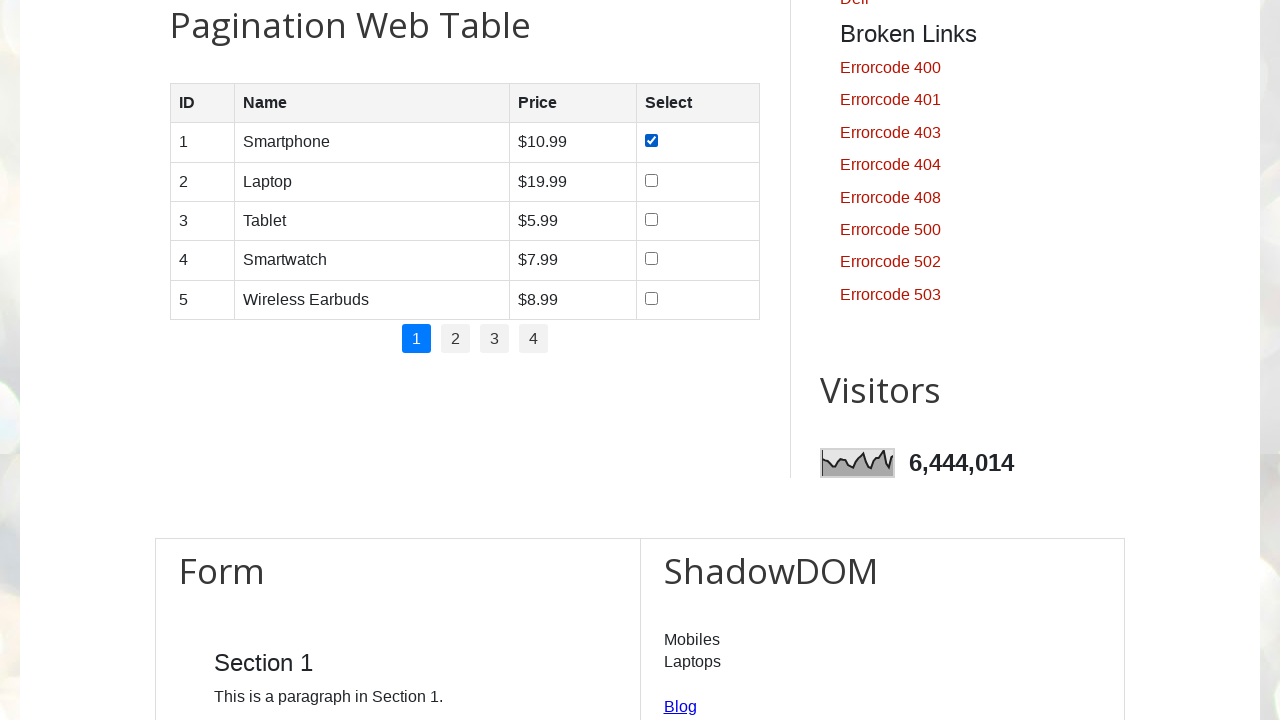

Checked unchecked checkbox on page 1 at (651, 180) on xpath=//table[@id='productTable']//input[@type='checkbox'] >> nth=1
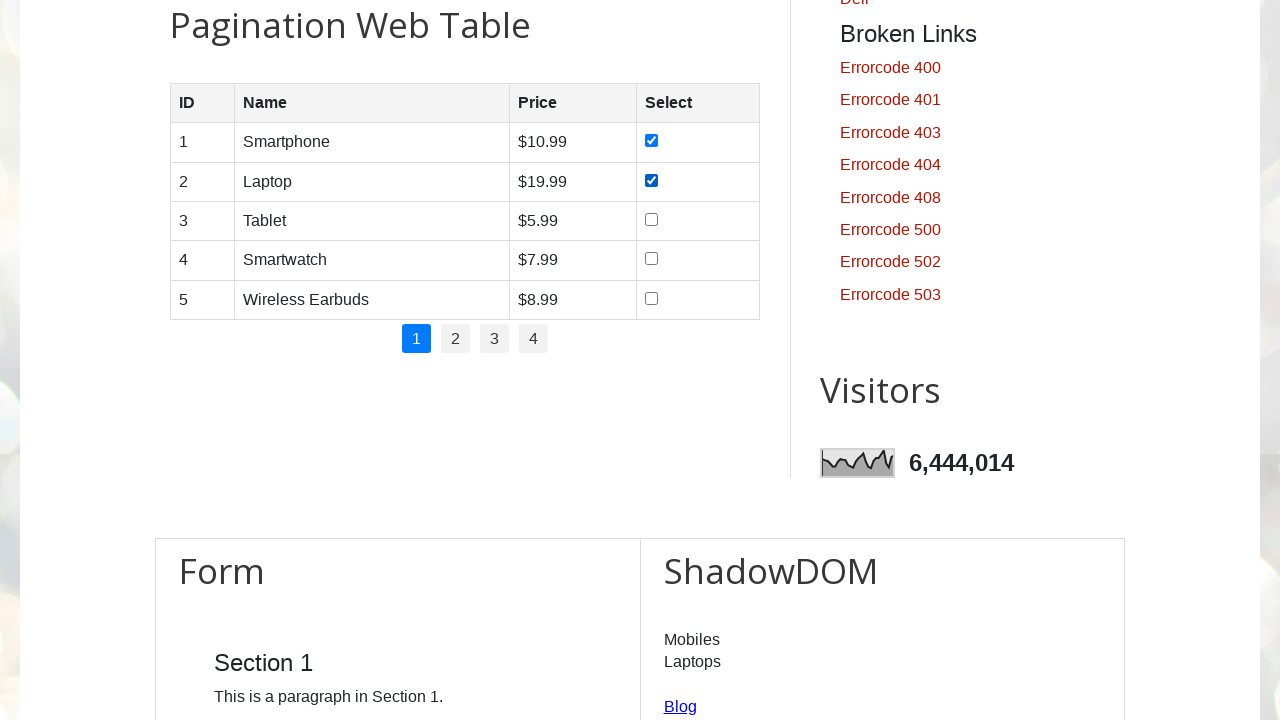

Checked unchecked checkbox on page 1 at (651, 219) on xpath=//table[@id='productTable']//input[@type='checkbox'] >> nth=2
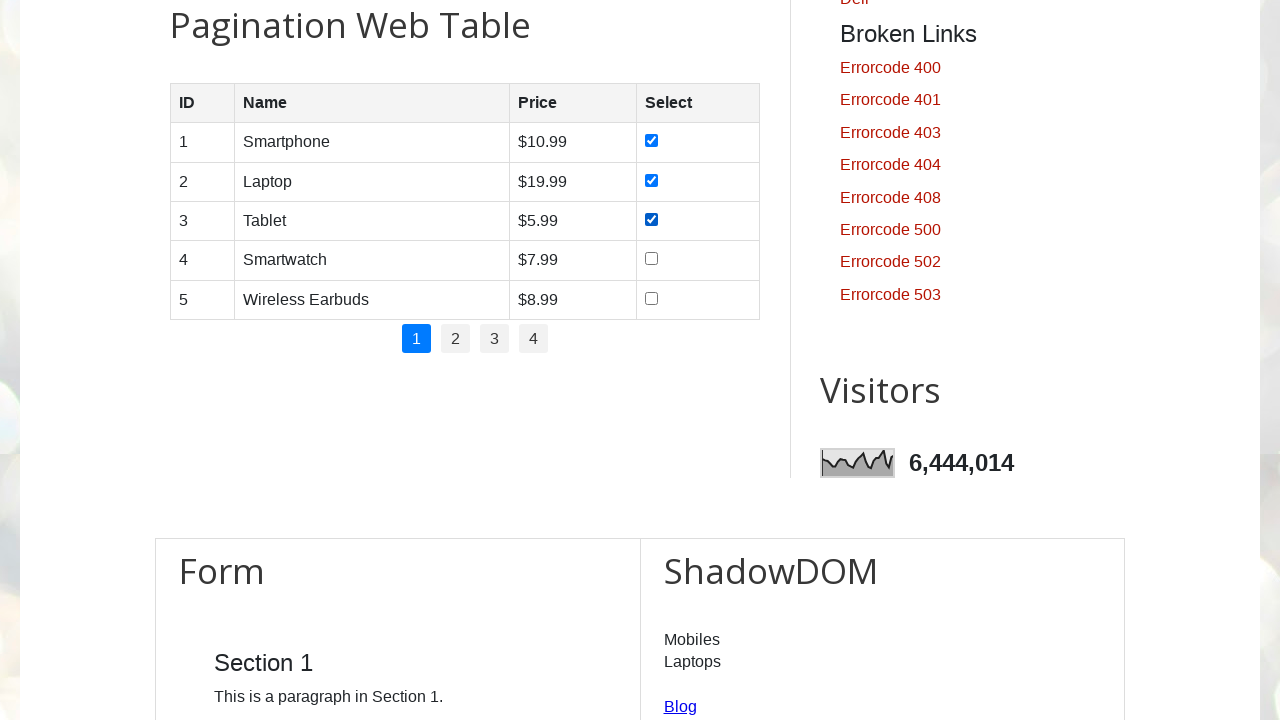

Checked unchecked checkbox on page 1 at (651, 259) on xpath=//table[@id='productTable']//input[@type='checkbox'] >> nth=3
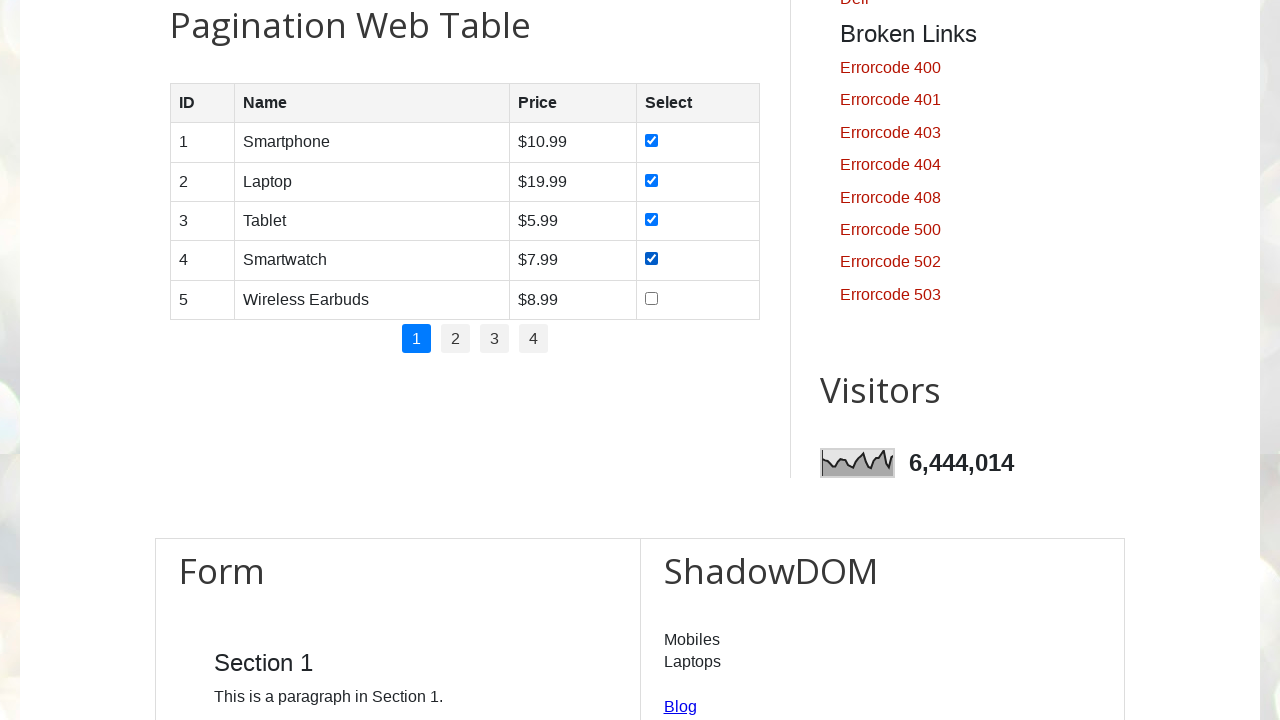

Checked unchecked checkbox on page 1 at (651, 298) on xpath=//table[@id='productTable']//input[@type='checkbox'] >> nth=4
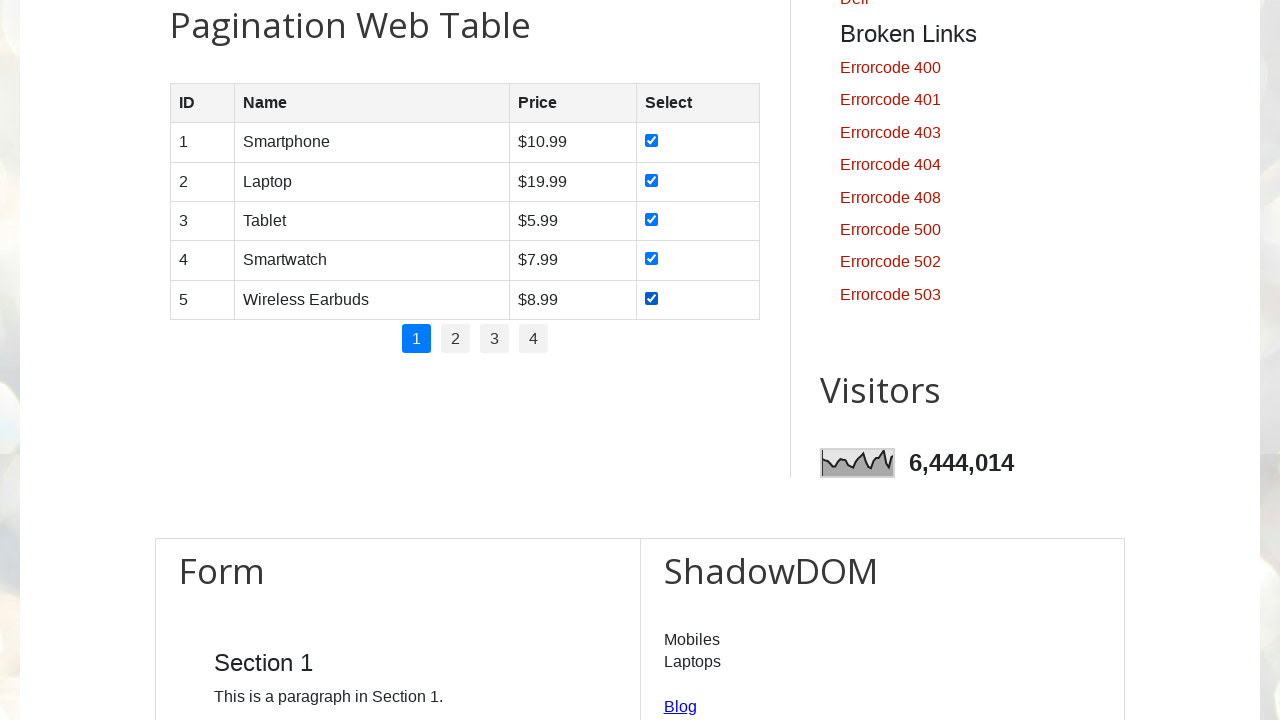

Clicked pagination link for page 2 at (456, 339) on //ul[@class='pagination']/li[2]/a
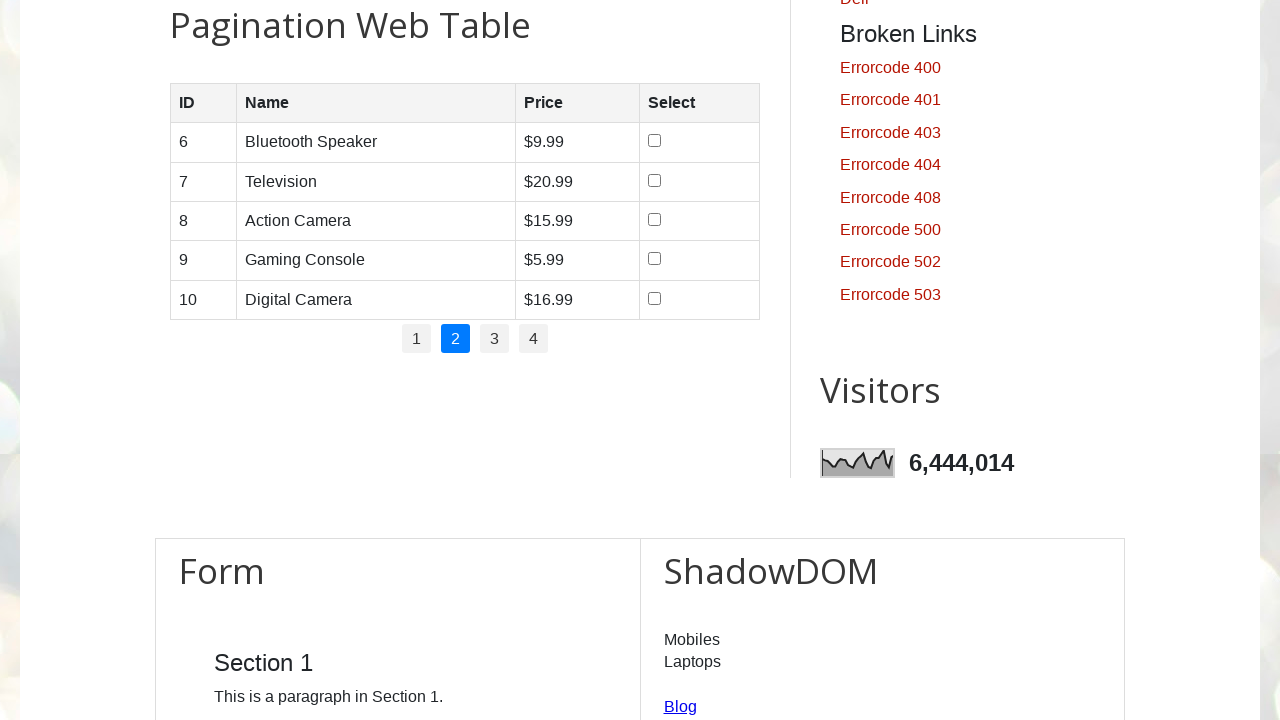

Waited for table to update on page 2
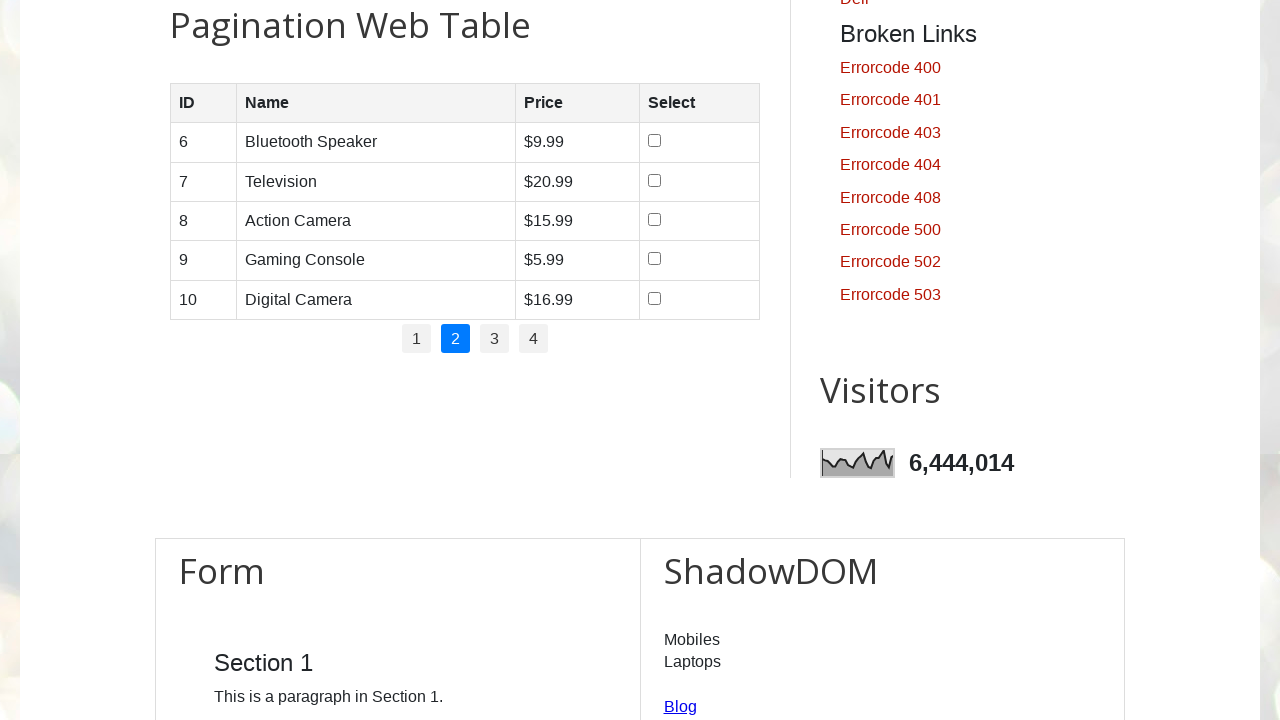

Retrieved 5 checkboxes from page 2
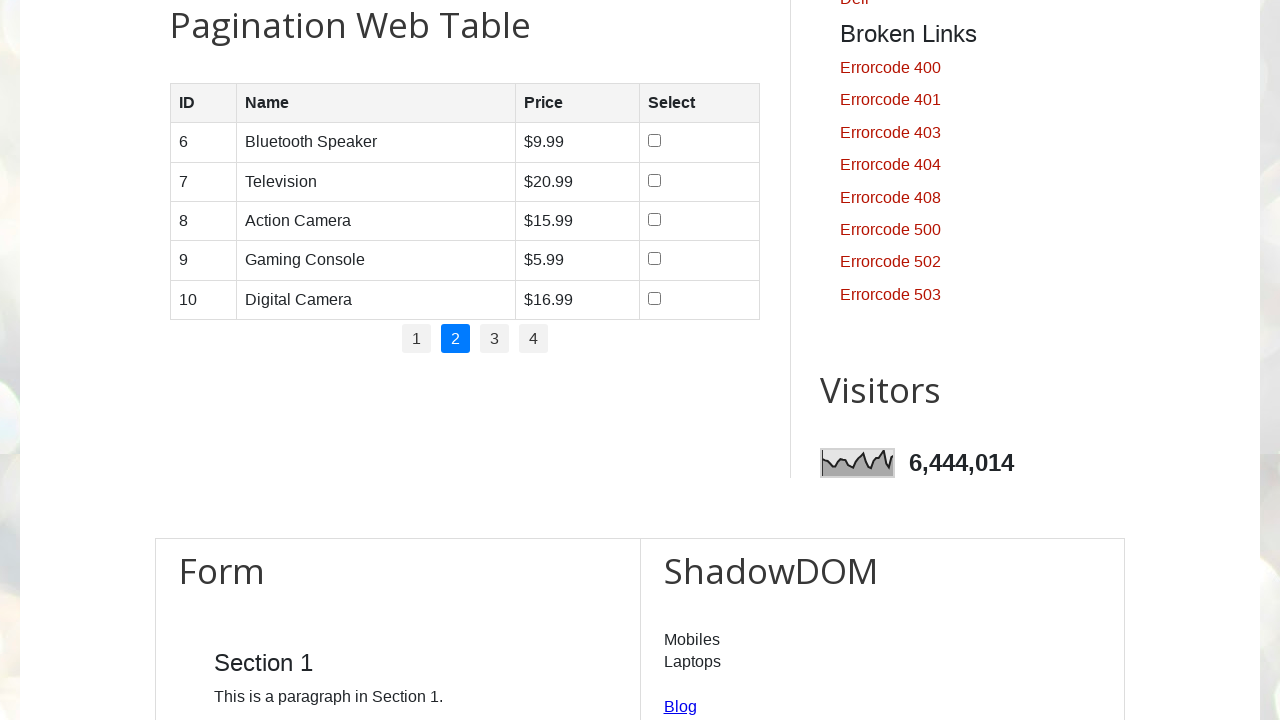

Checked unchecked checkbox on page 2 at (654, 141) on xpath=//table[@id='productTable']//input[@type='checkbox'] >> nth=0
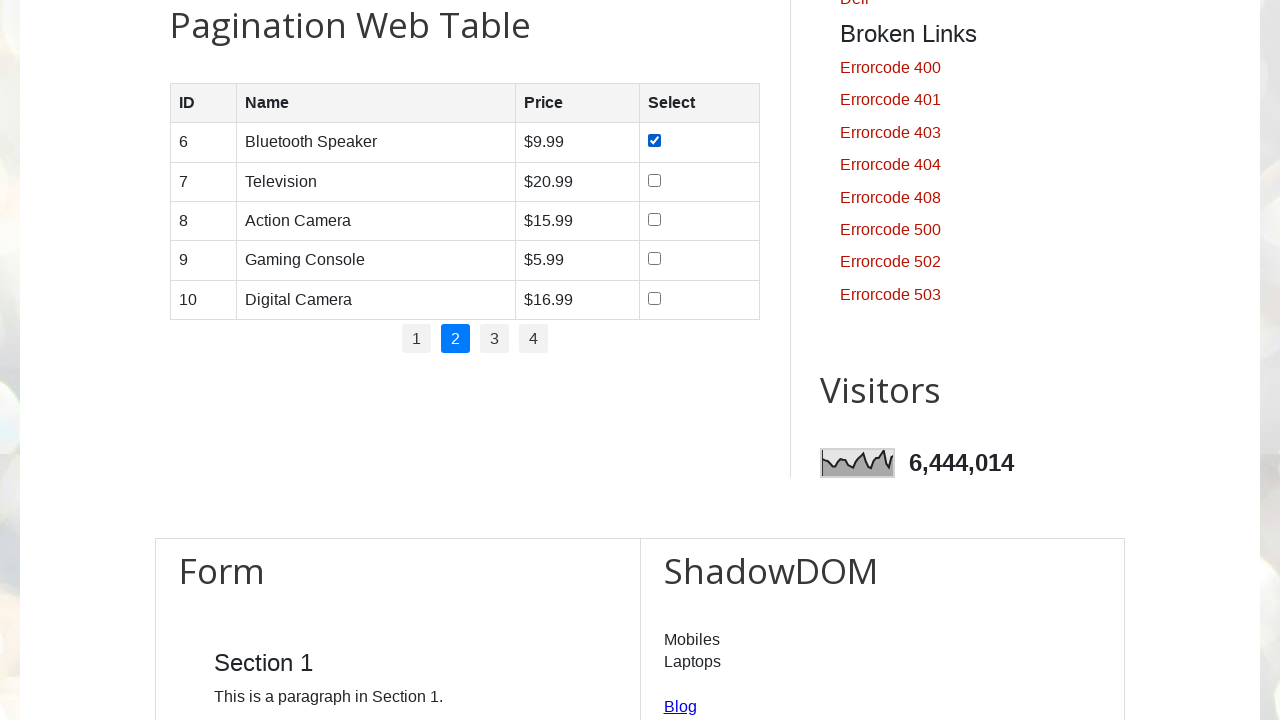

Checked unchecked checkbox on page 2 at (654, 180) on xpath=//table[@id='productTable']//input[@type='checkbox'] >> nth=1
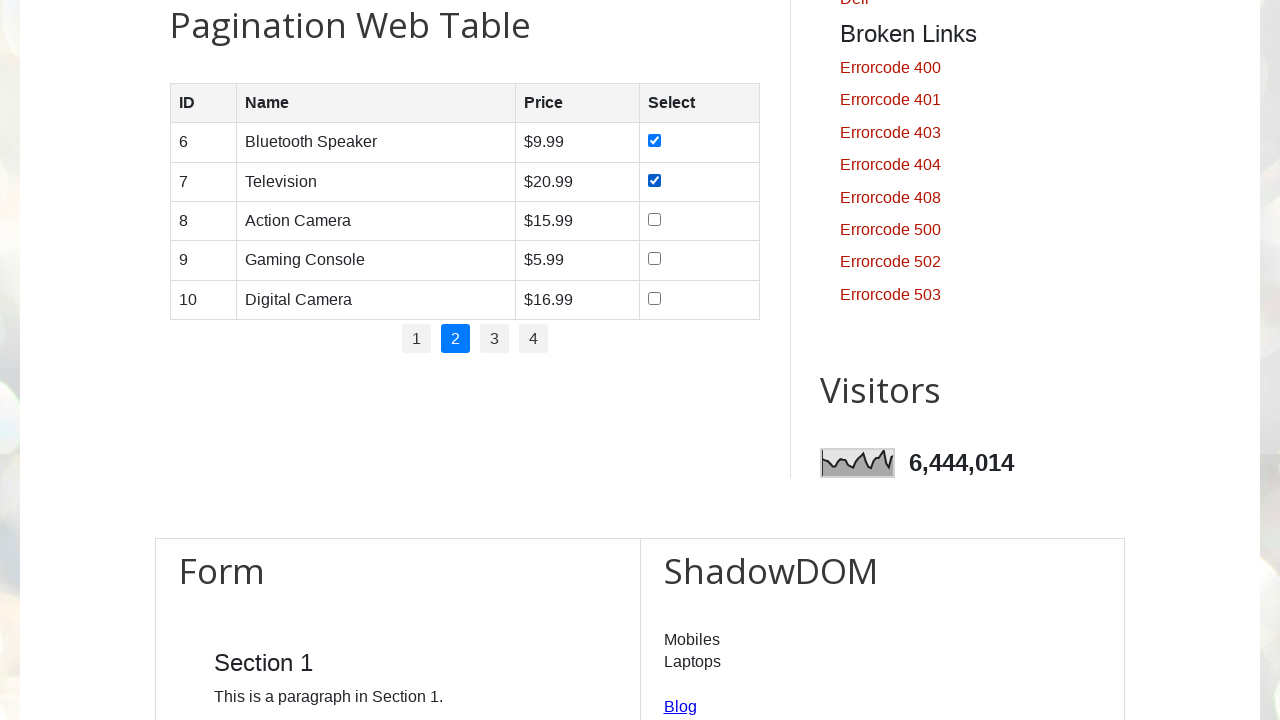

Checked unchecked checkbox on page 2 at (654, 219) on xpath=//table[@id='productTable']//input[@type='checkbox'] >> nth=2
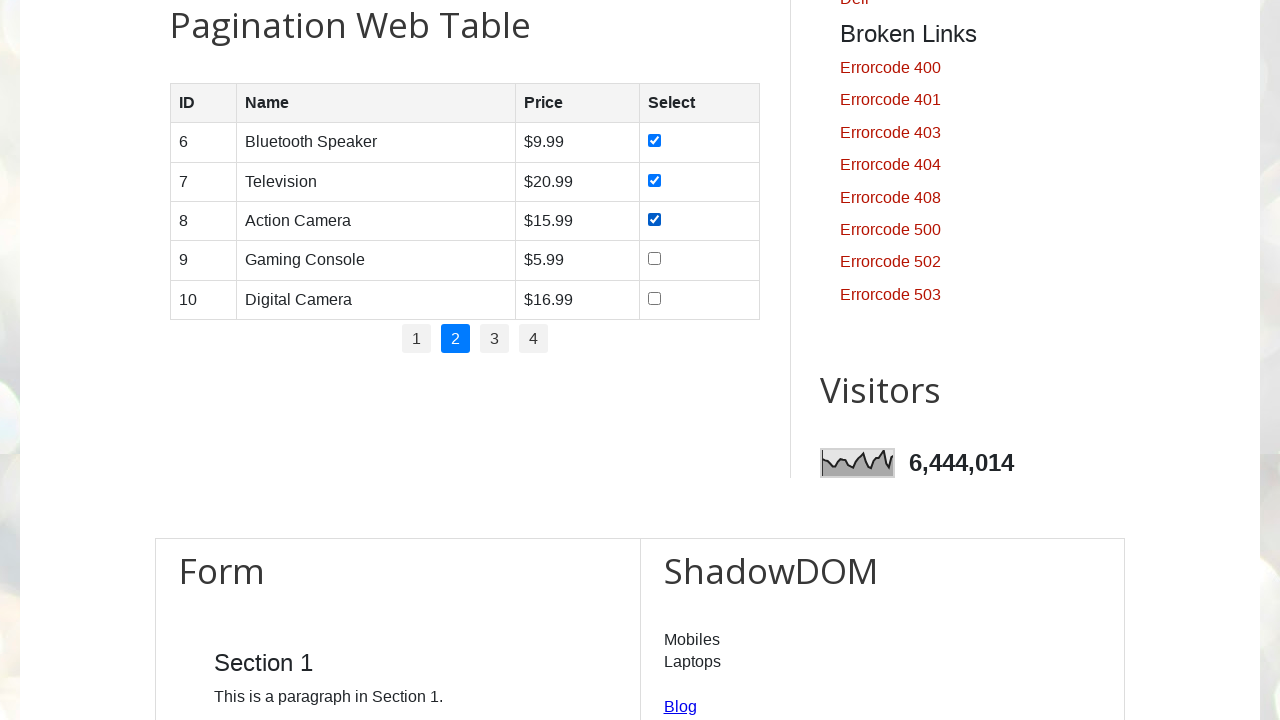

Checked unchecked checkbox on page 2 at (654, 259) on xpath=//table[@id='productTable']//input[@type='checkbox'] >> nth=3
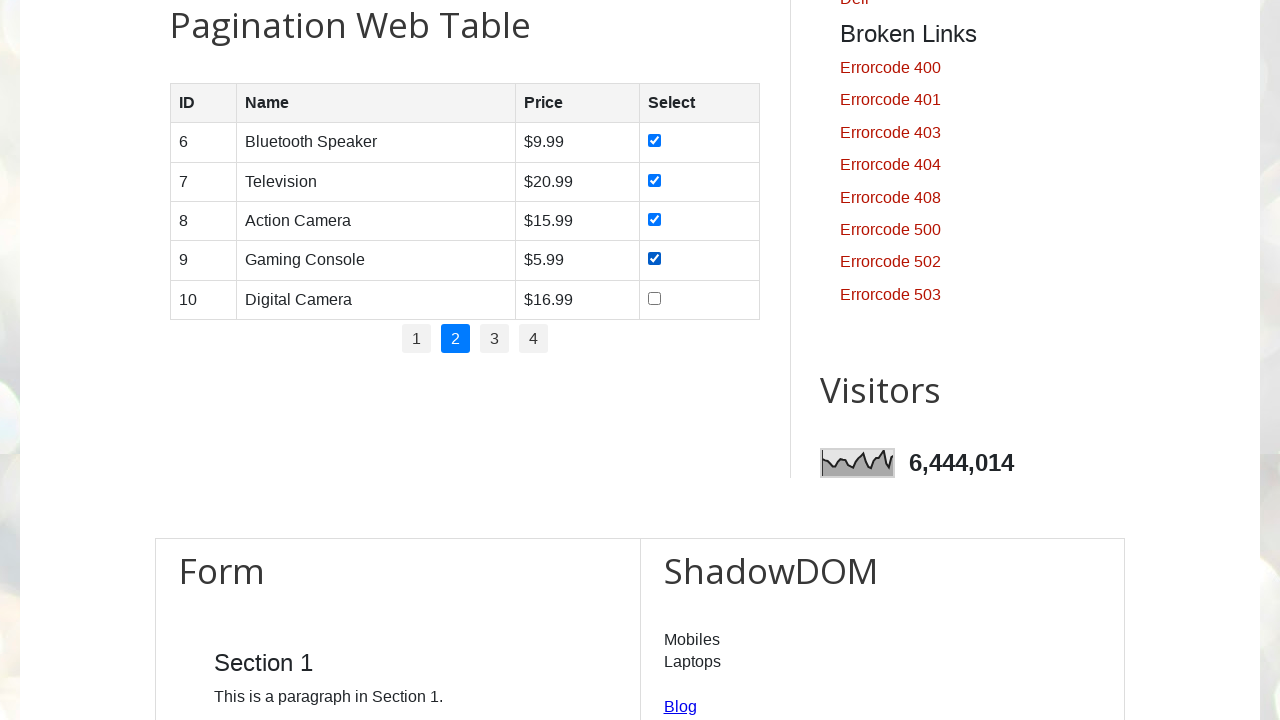

Checked unchecked checkbox on page 2 at (654, 298) on xpath=//table[@id='productTable']//input[@type='checkbox'] >> nth=4
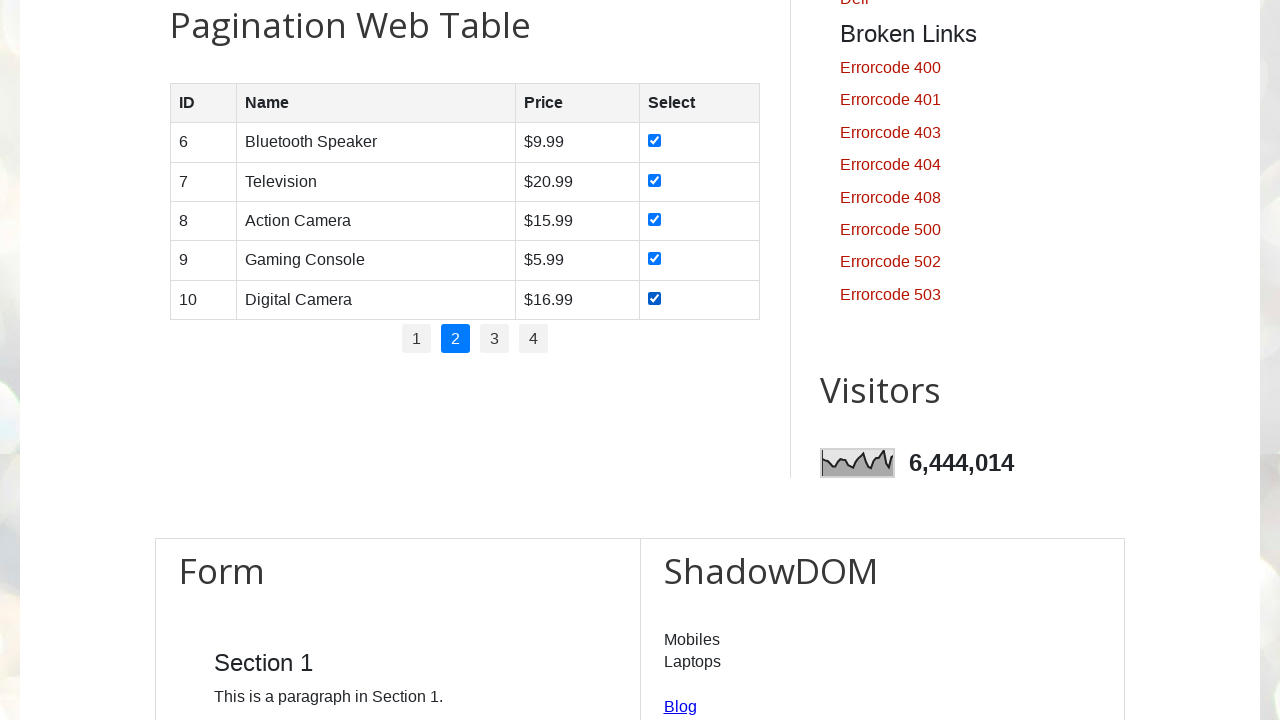

Clicked pagination link for page 3 at (494, 339) on //ul[@class='pagination']/li[3]/a
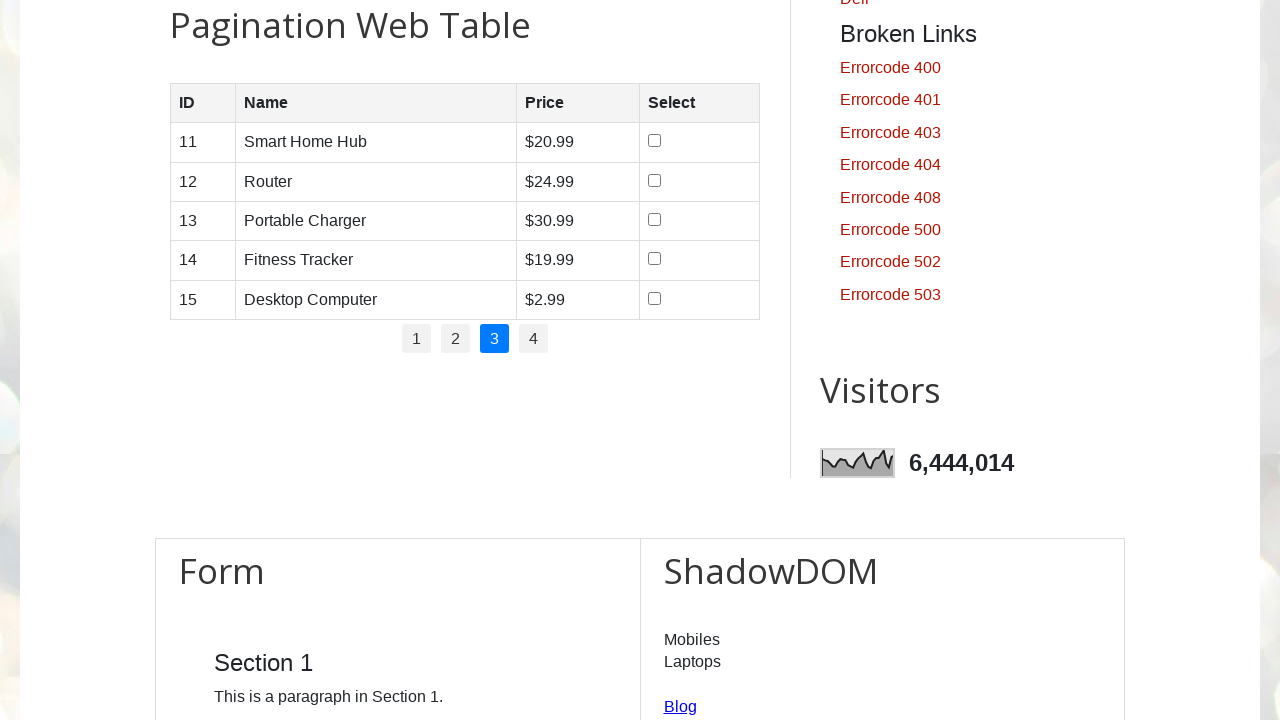

Waited for table to update on page 3
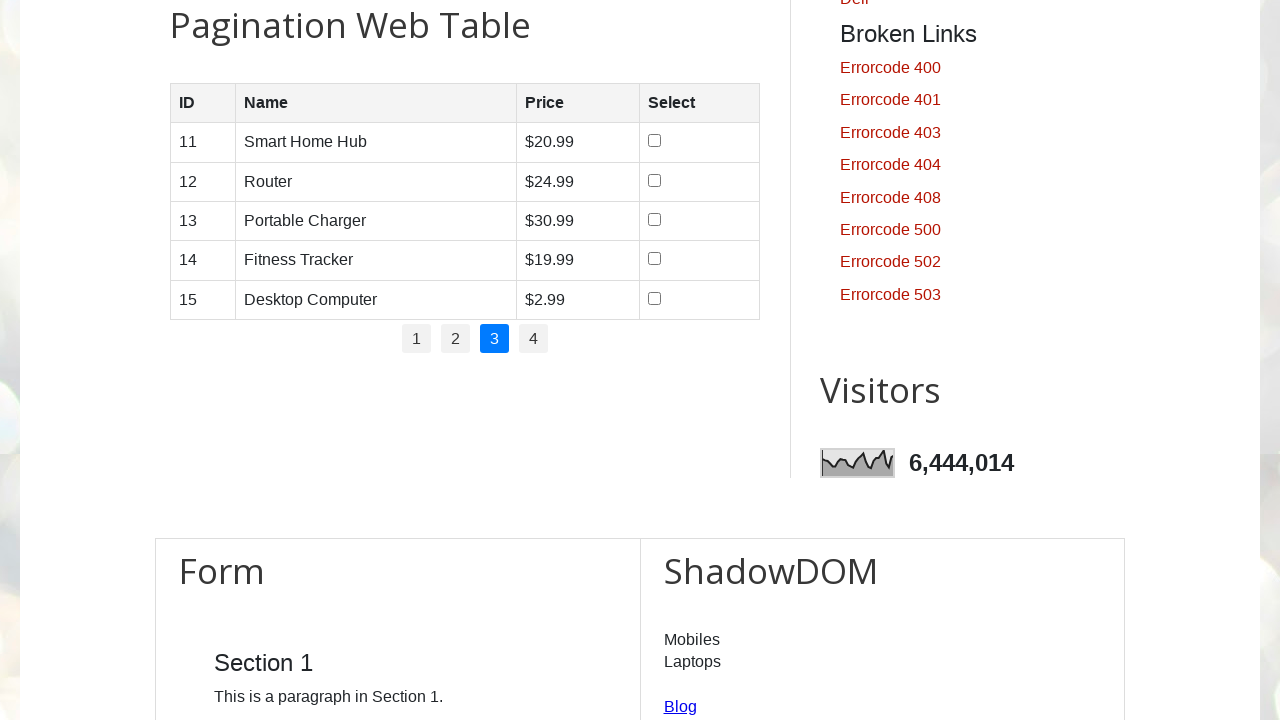

Retrieved 5 checkboxes from page 3
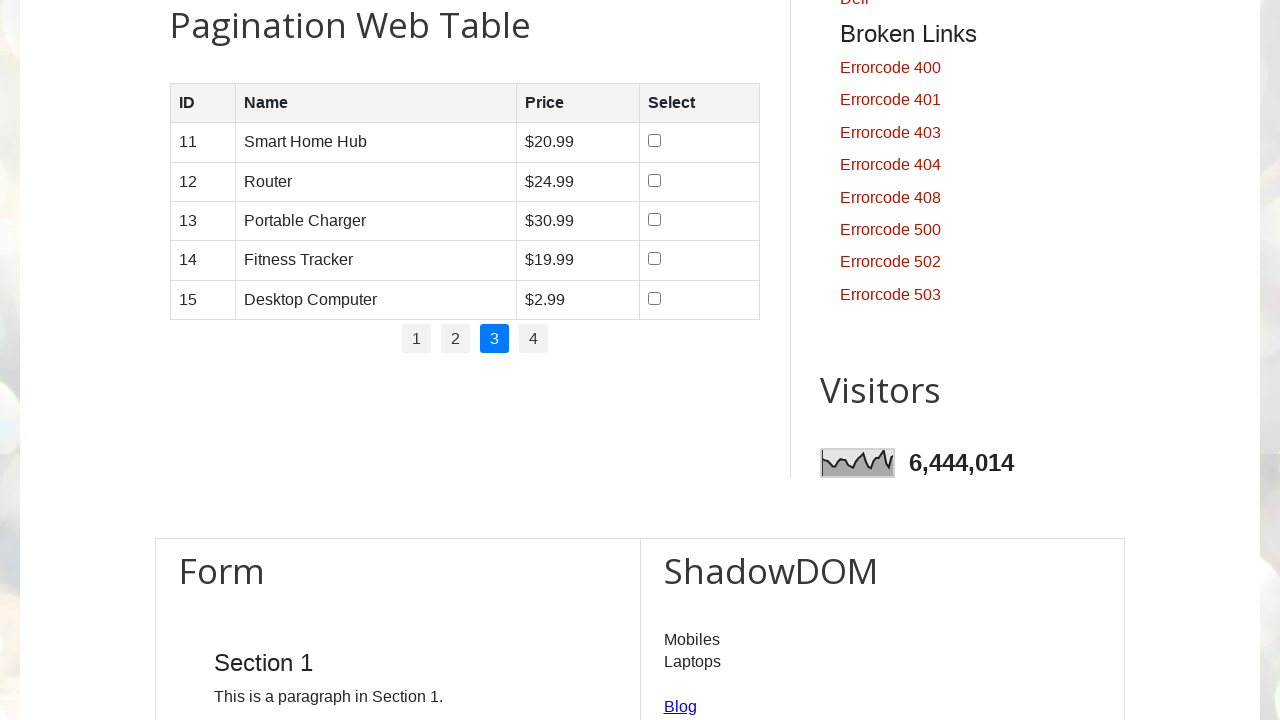

Checked unchecked checkbox on page 3 at (655, 141) on xpath=//table[@id='productTable']//input[@type='checkbox'] >> nth=0
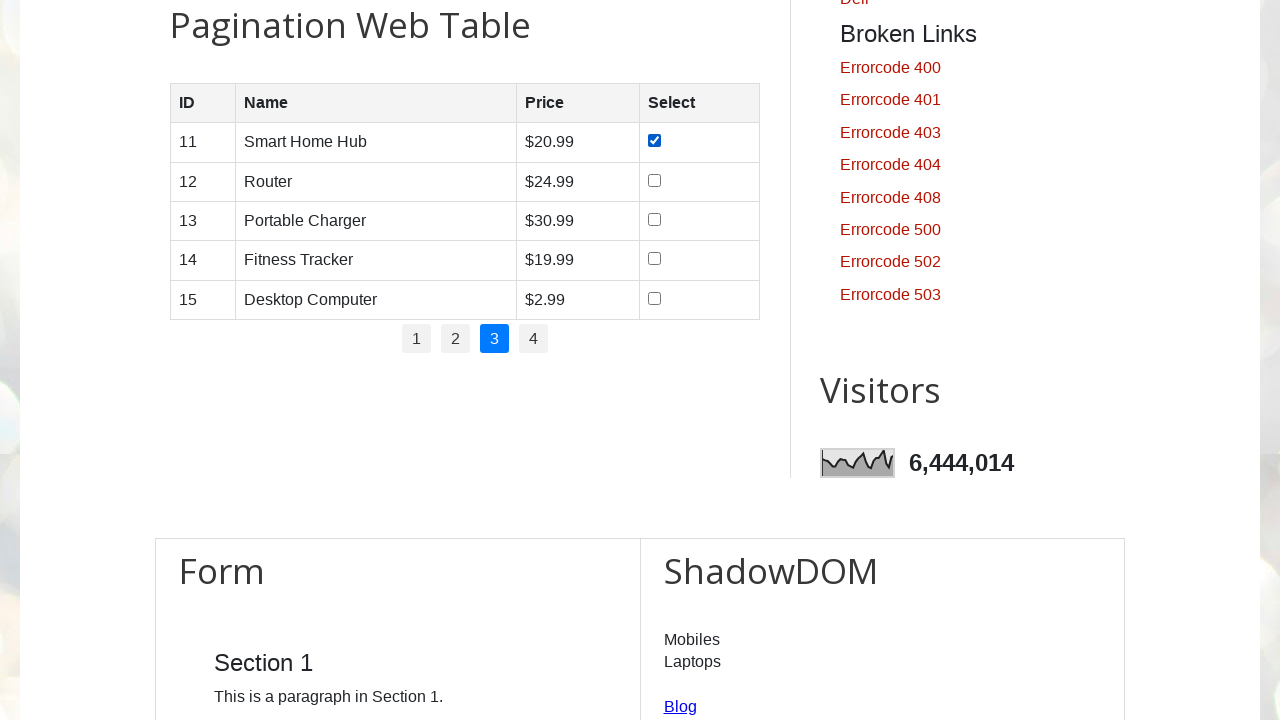

Checked unchecked checkbox on page 3 at (655, 180) on xpath=//table[@id='productTable']//input[@type='checkbox'] >> nth=1
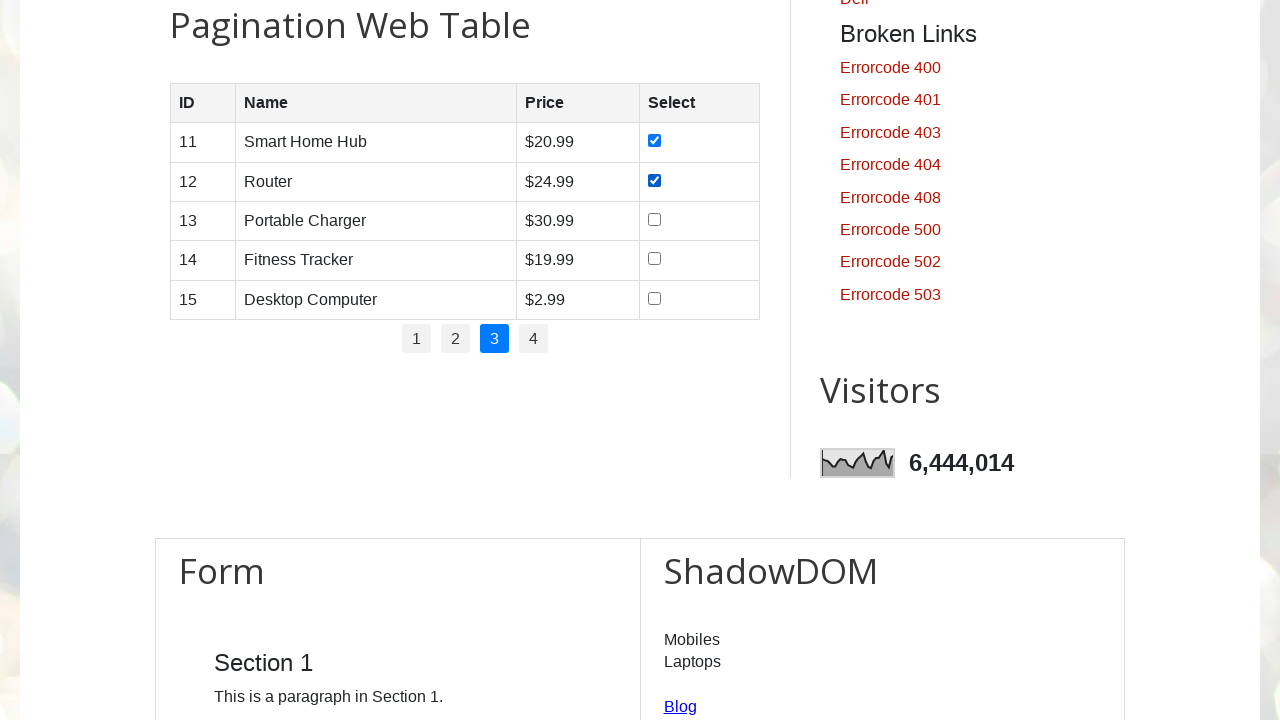

Checked unchecked checkbox on page 3 at (655, 219) on xpath=//table[@id='productTable']//input[@type='checkbox'] >> nth=2
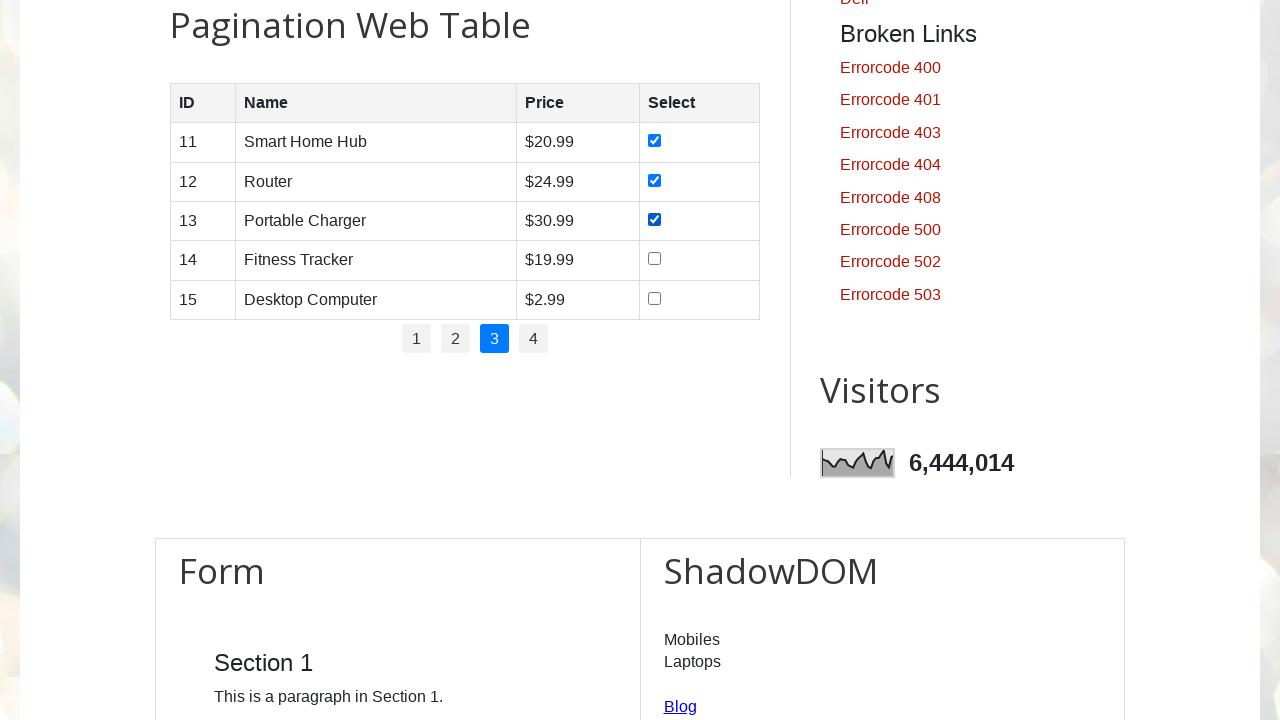

Checked unchecked checkbox on page 3 at (655, 259) on xpath=//table[@id='productTable']//input[@type='checkbox'] >> nth=3
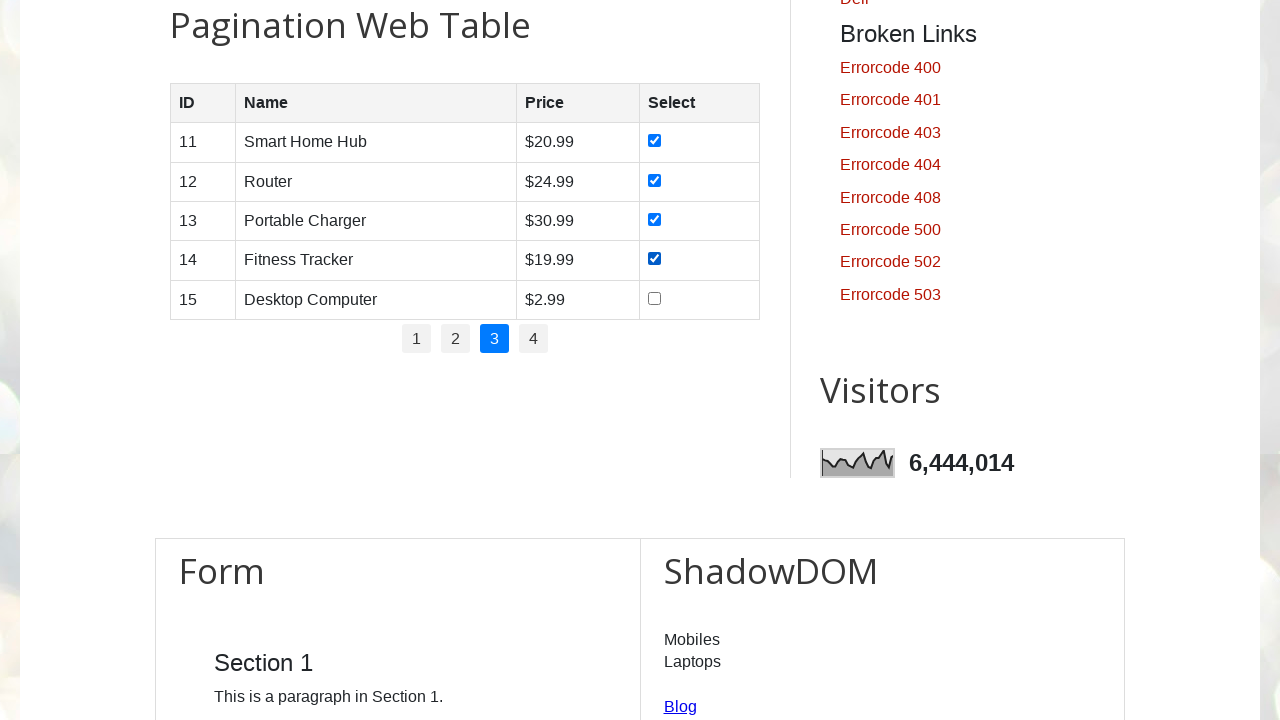

Checked unchecked checkbox on page 3 at (655, 298) on xpath=//table[@id='productTable']//input[@type='checkbox'] >> nth=4
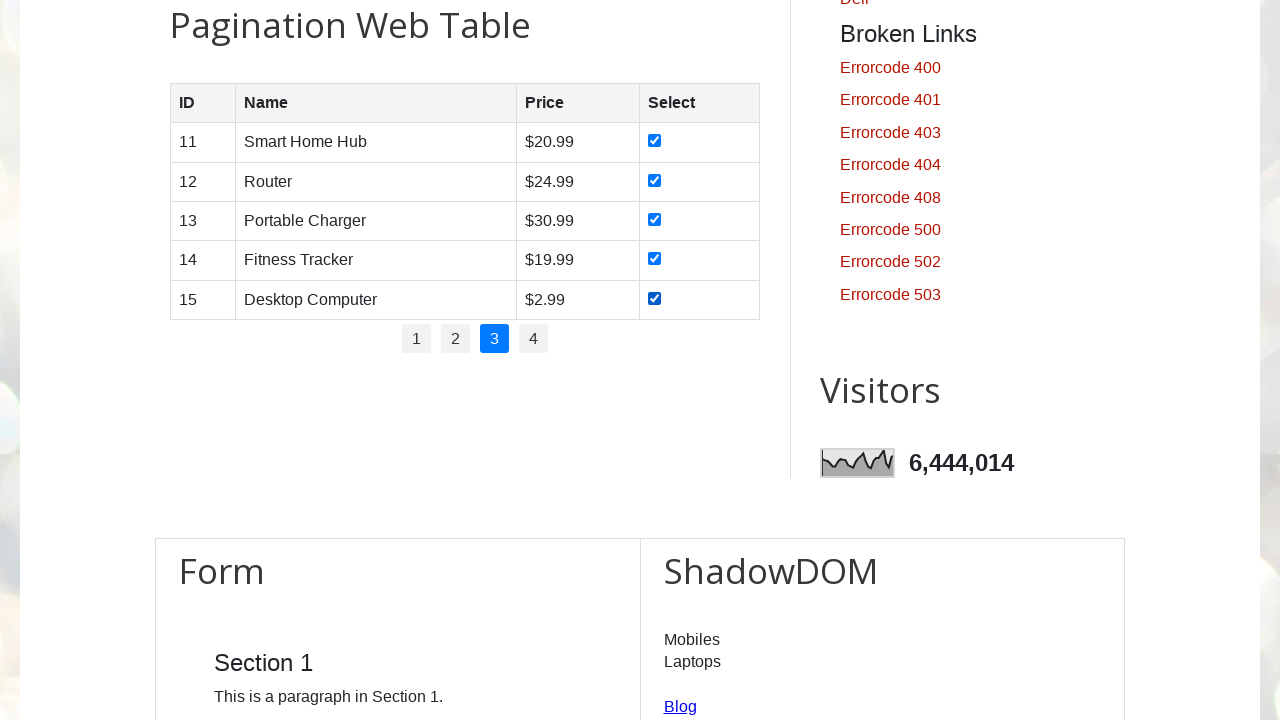

Clicked pagination link for page 4 at (534, 339) on //ul[@class='pagination']/li[4]/a
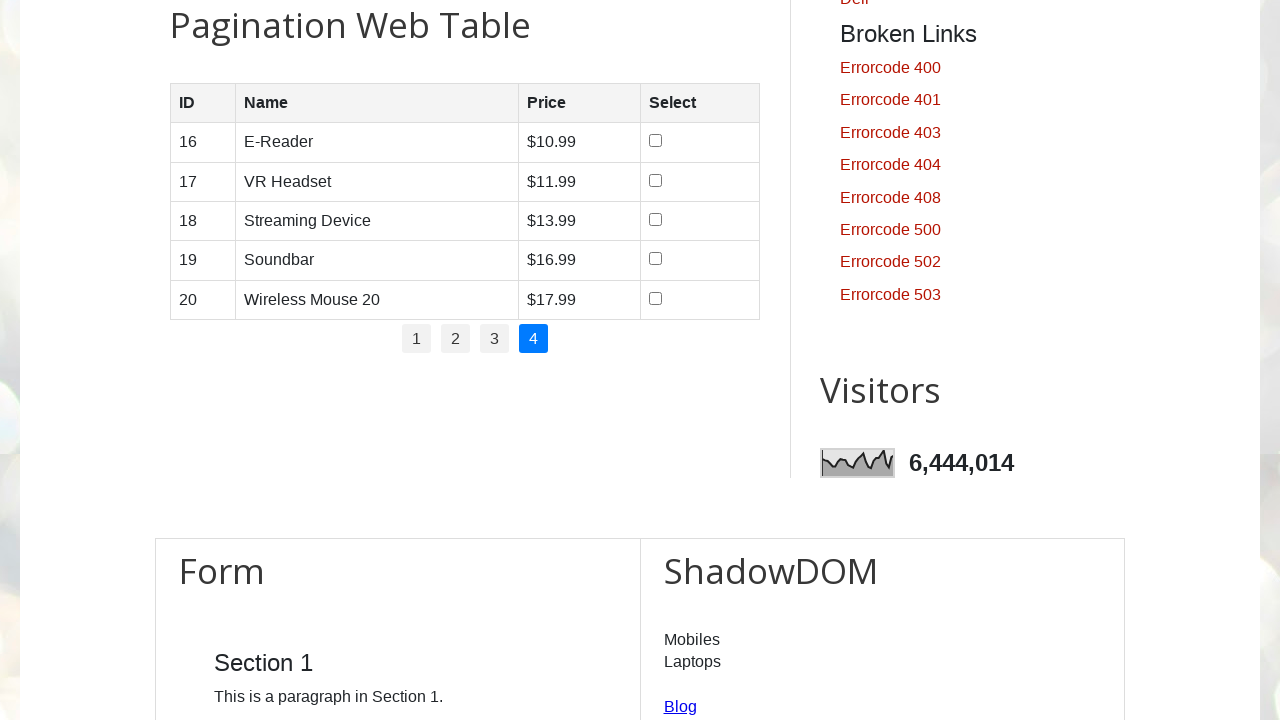

Waited for table to update on page 4
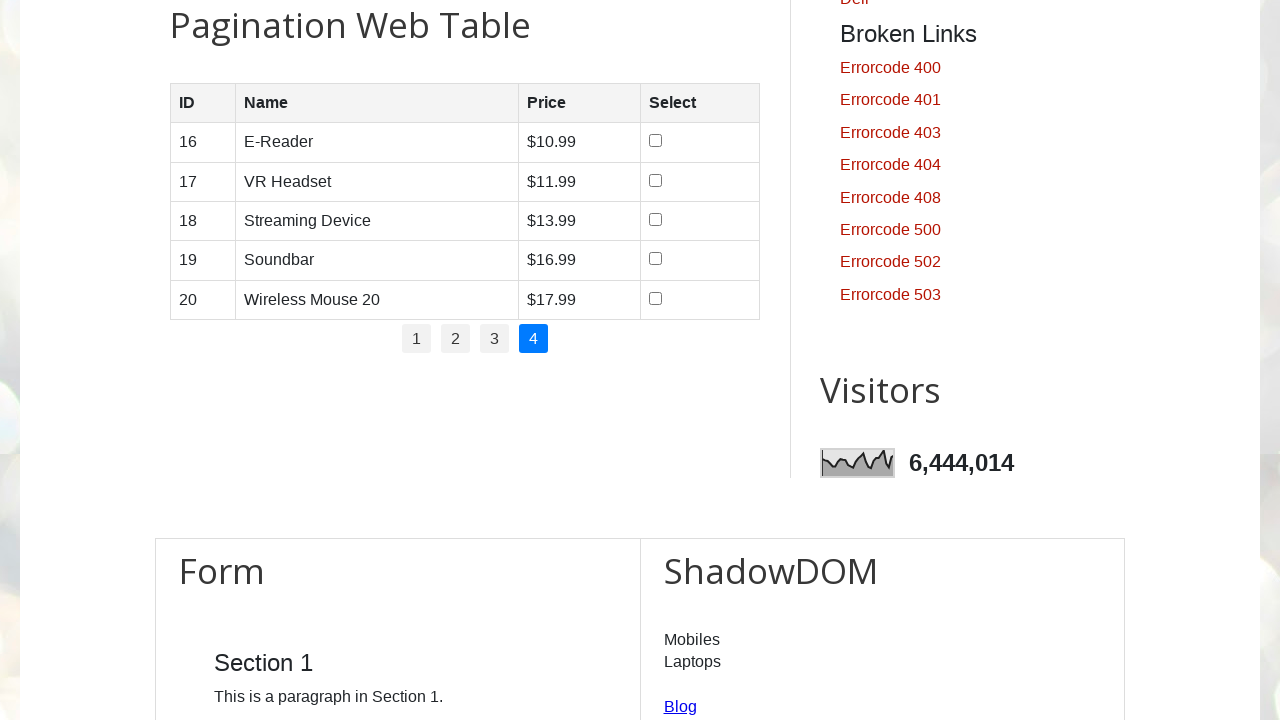

Retrieved 5 checkboxes from page 4
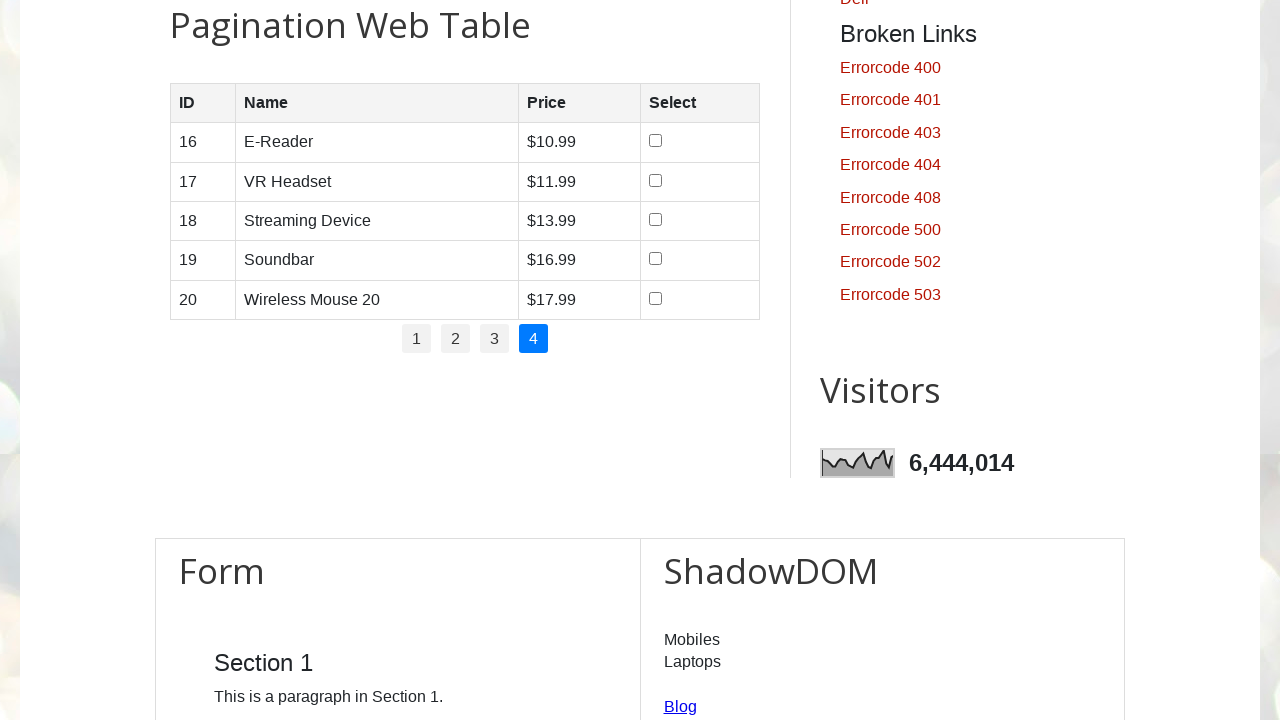

Checked unchecked checkbox on page 4 at (656, 141) on xpath=//table[@id='productTable']//input[@type='checkbox'] >> nth=0
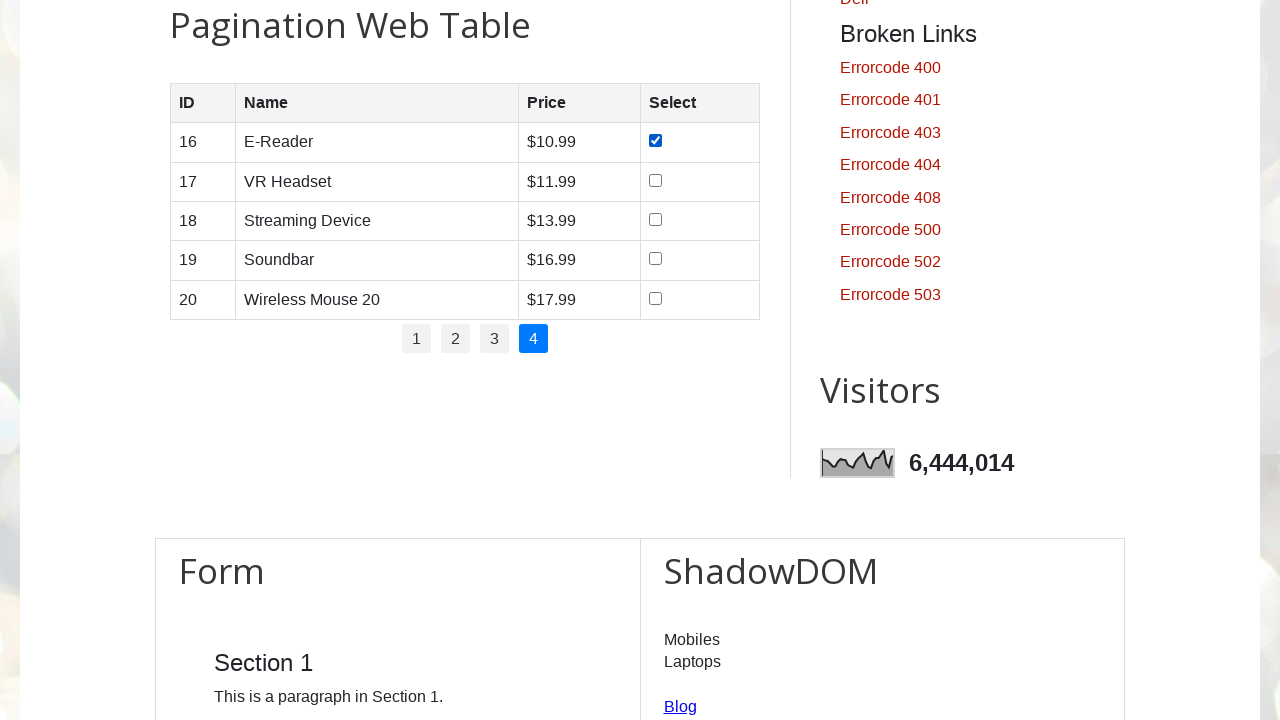

Checked unchecked checkbox on page 4 at (656, 180) on xpath=//table[@id='productTable']//input[@type='checkbox'] >> nth=1
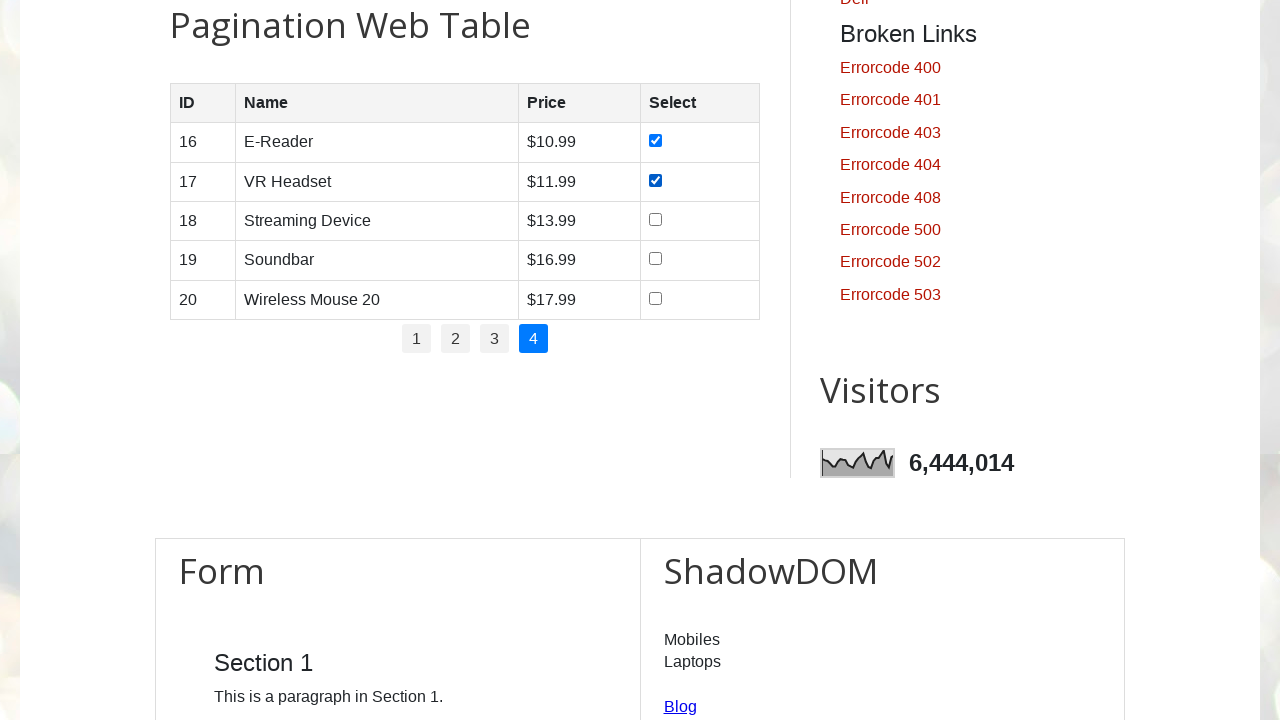

Checked unchecked checkbox on page 4 at (656, 219) on xpath=//table[@id='productTable']//input[@type='checkbox'] >> nth=2
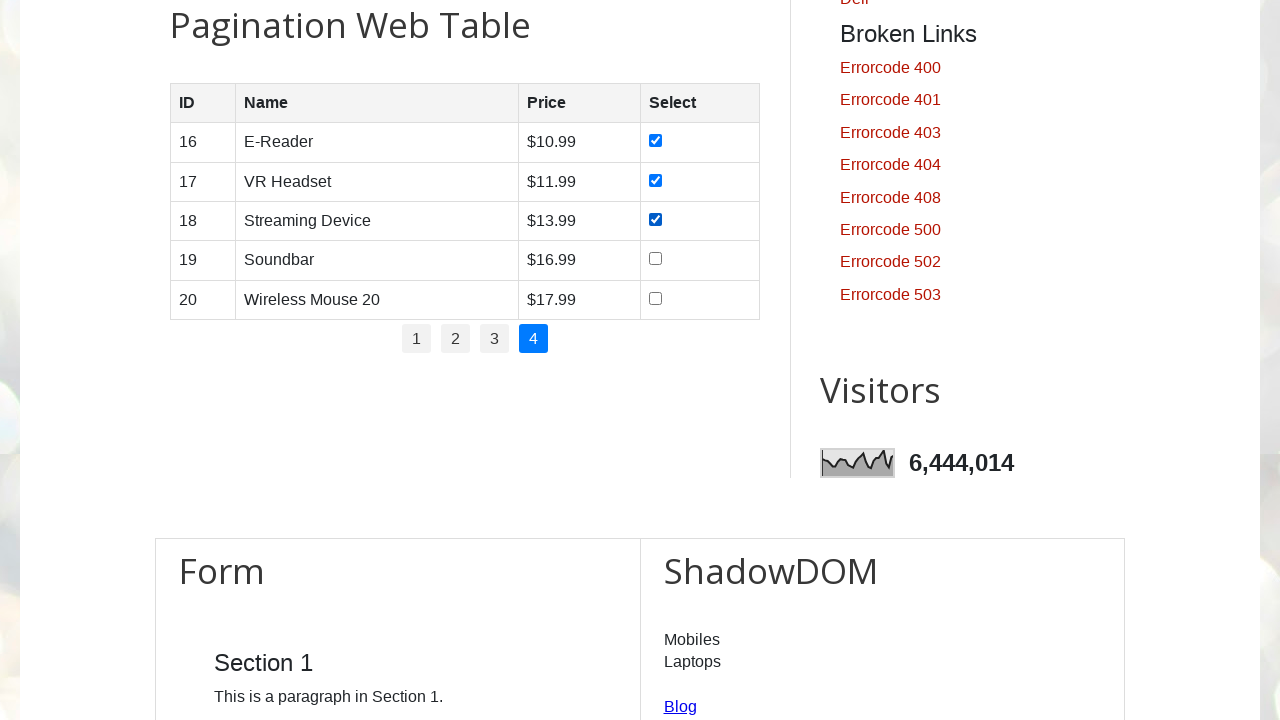

Checked unchecked checkbox on page 4 at (656, 259) on xpath=//table[@id='productTable']//input[@type='checkbox'] >> nth=3
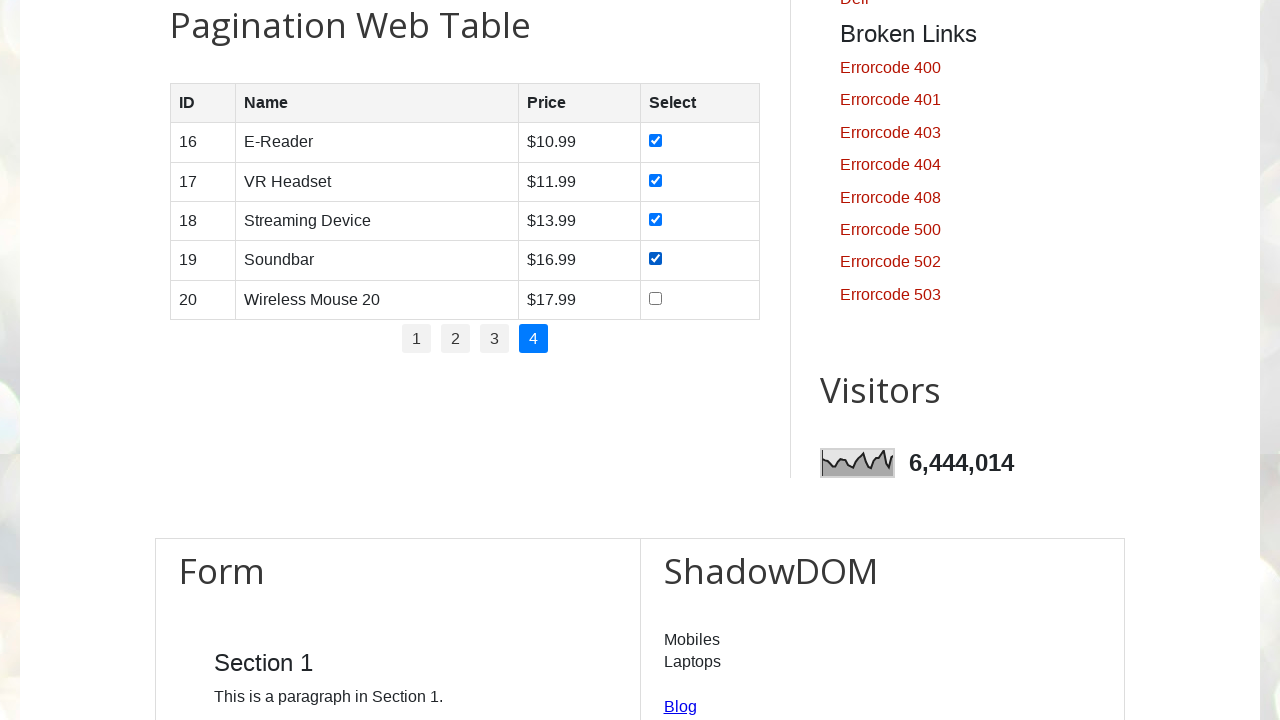

Checked unchecked checkbox on page 4 at (656, 298) on xpath=//table[@id='productTable']//input[@type='checkbox'] >> nth=4
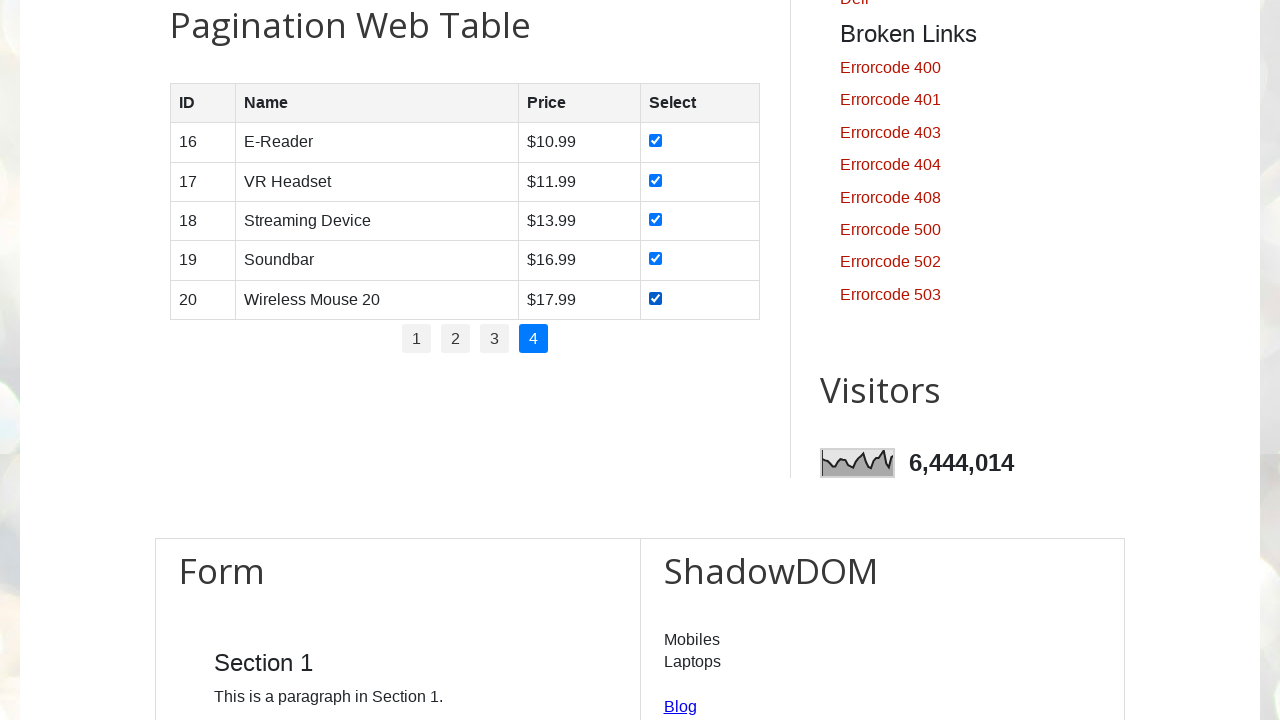

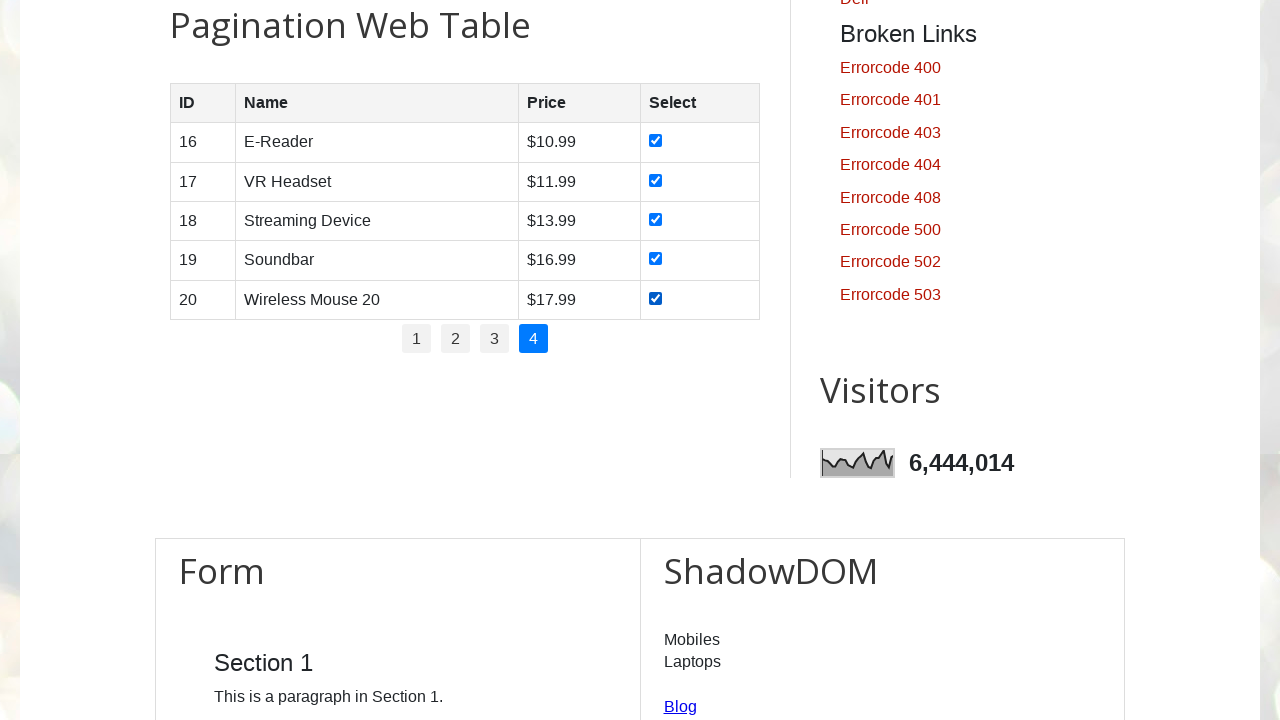